Tests the dynamic controls page by clicking the Remove button and verifying that the "It's gone!" message is displayed

Starting URL: https://the-internet.herokuapp.com/dynamic_controls

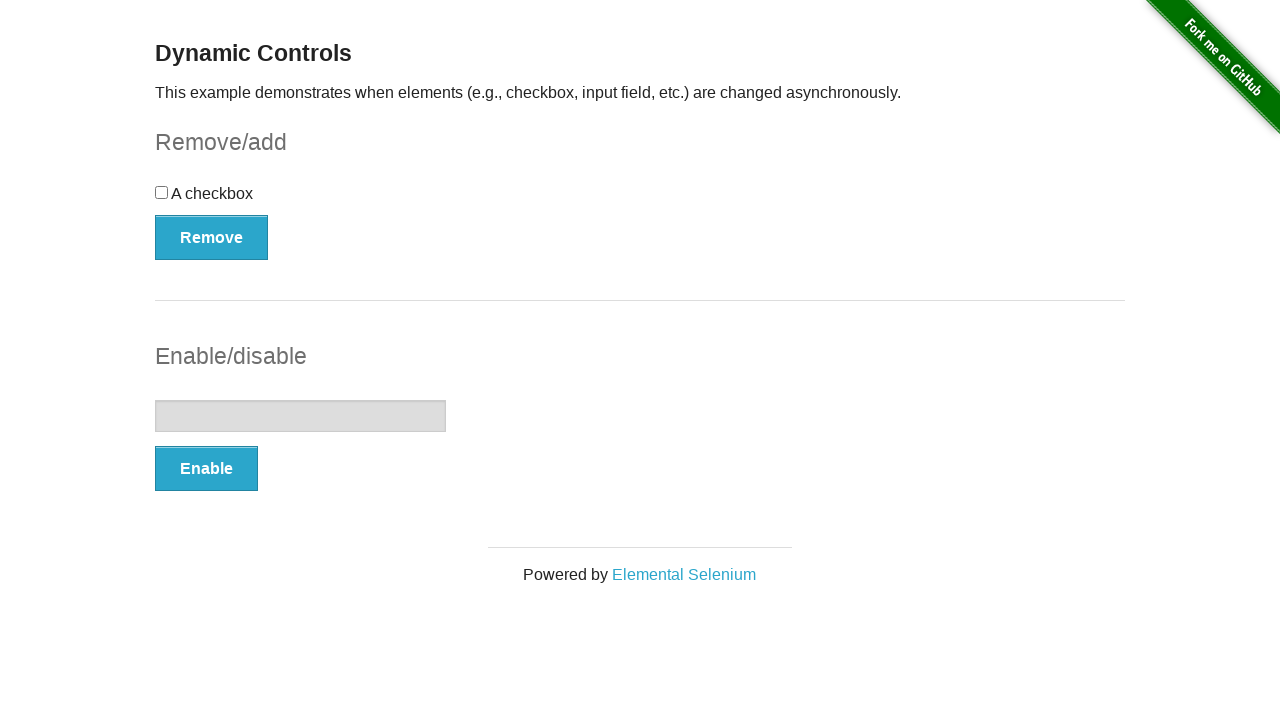

Clicked the Remove button at (212, 237) on xpath=//button[@type='button'][1]
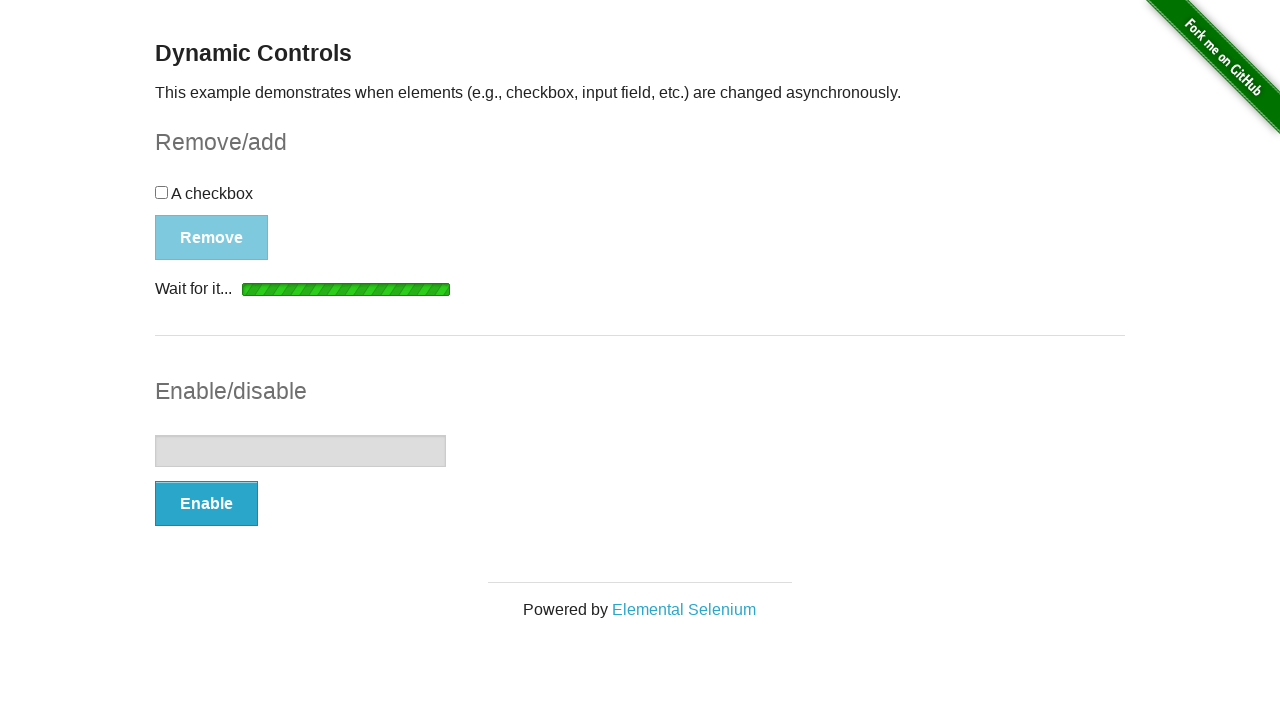

Waited for the message element to appear
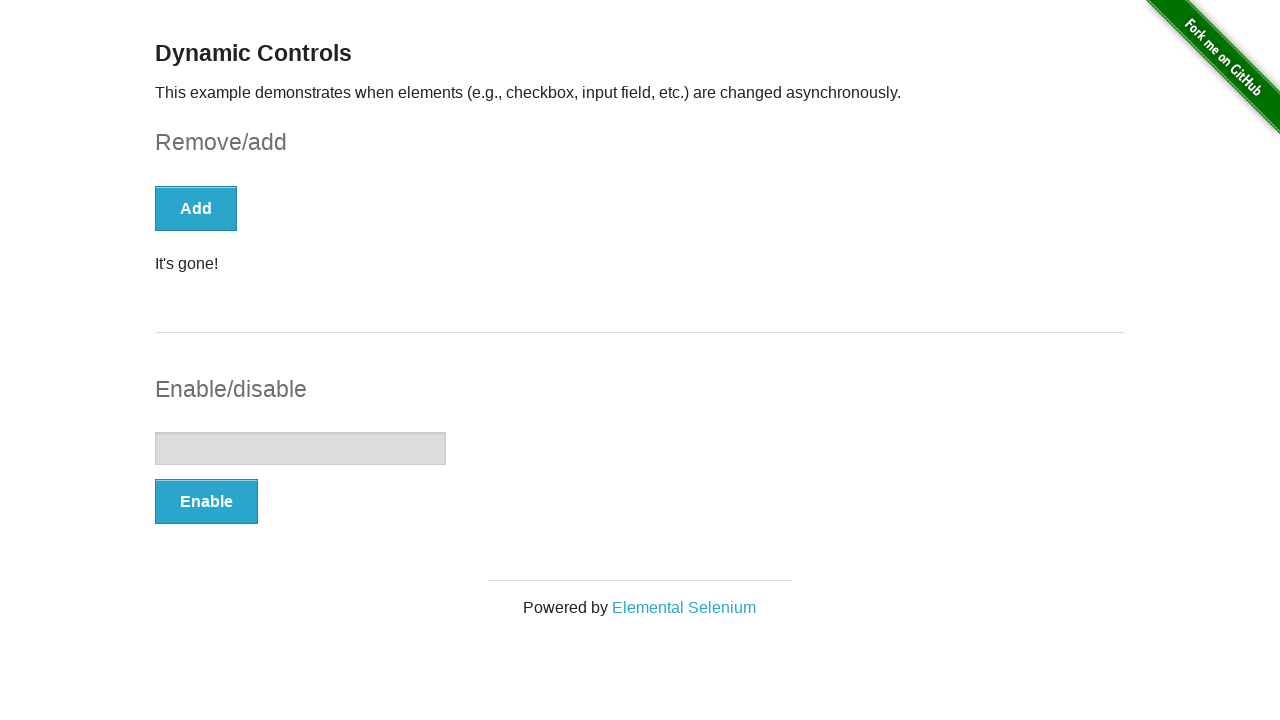

Located the message element
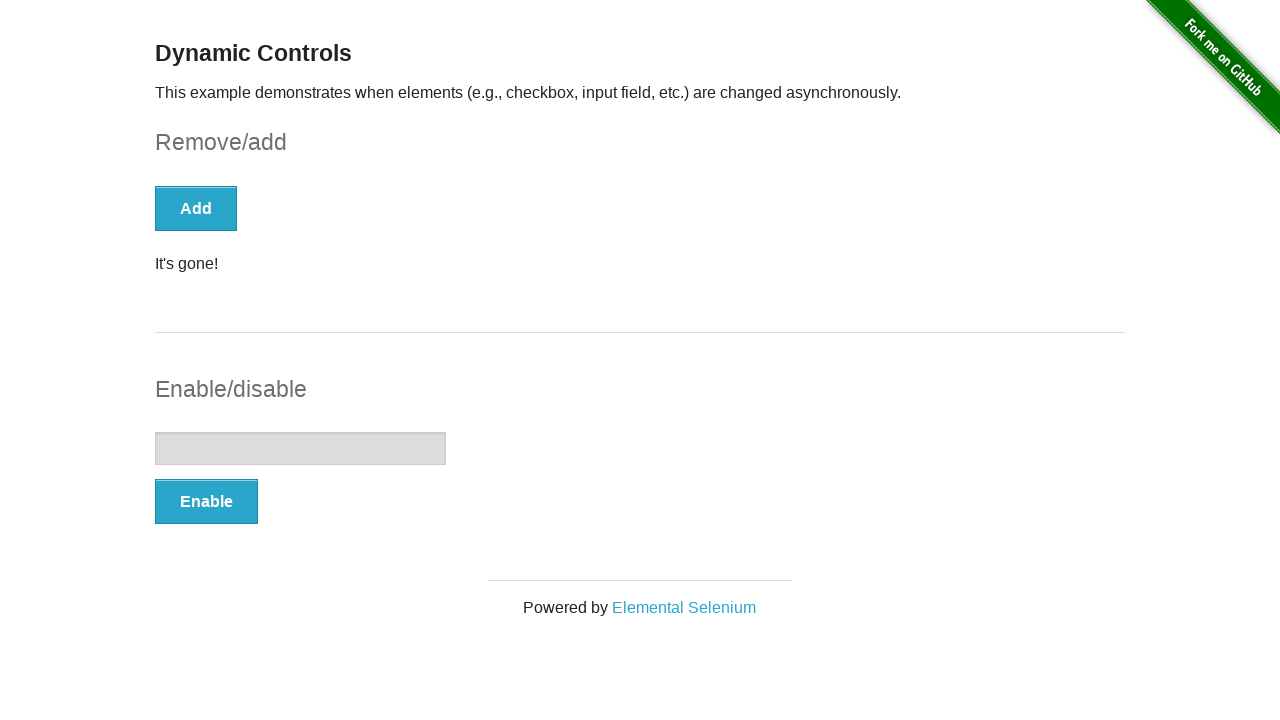

Verified that the 'It's gone!' message is visible
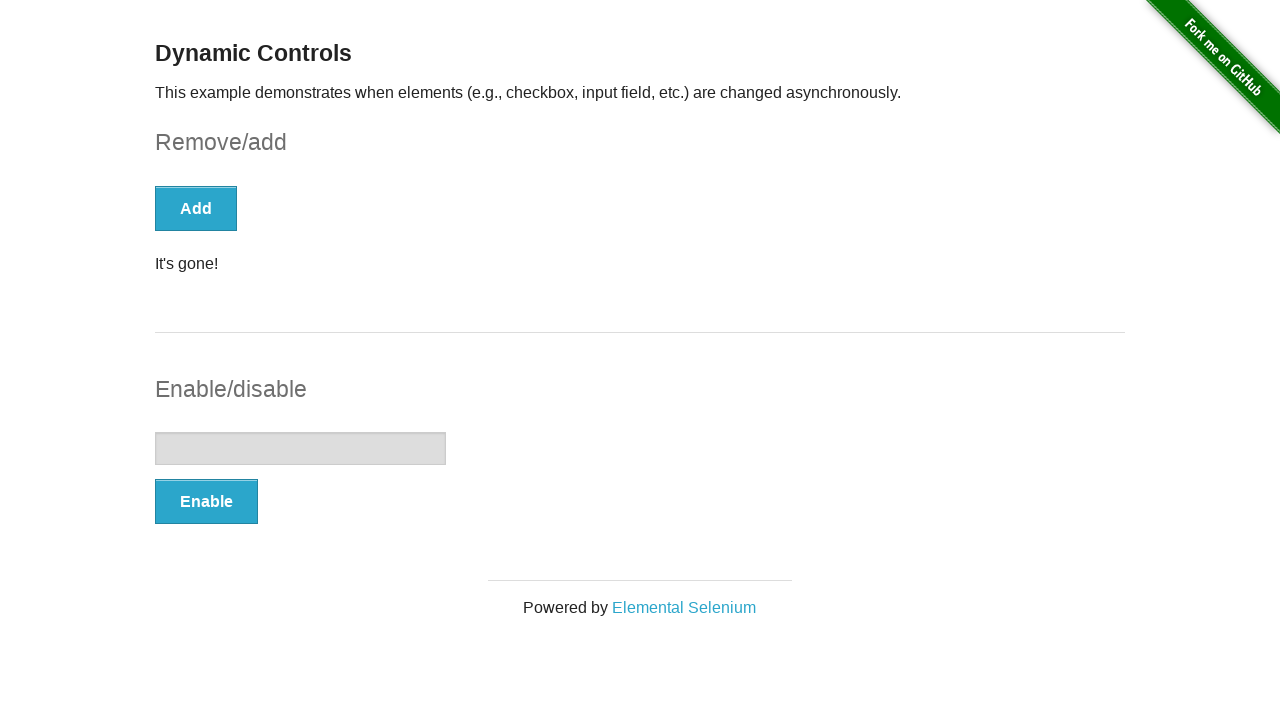

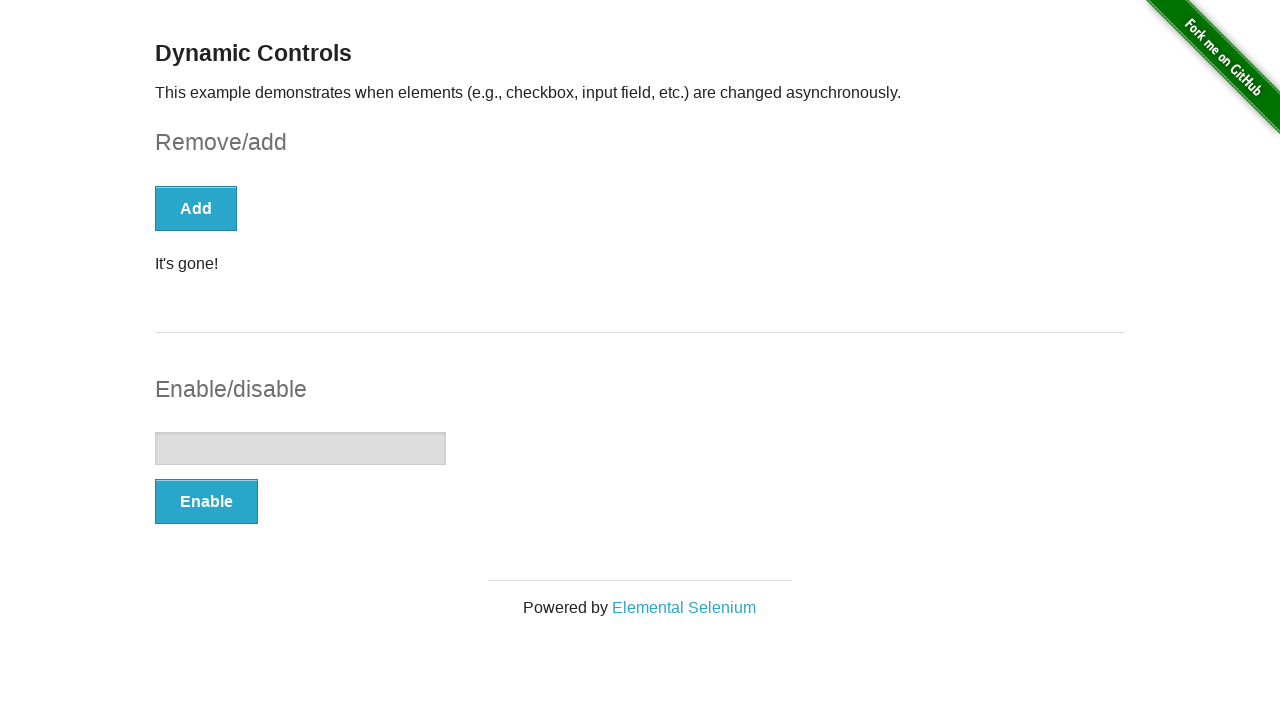